Tests an autocomplete/autosuggest dropdown by typing a partial country name, waiting for suggestions to appear, and selecting "India" from the results

Starting URL: https://rahulshettyacademy.com/dropdownsPractise/

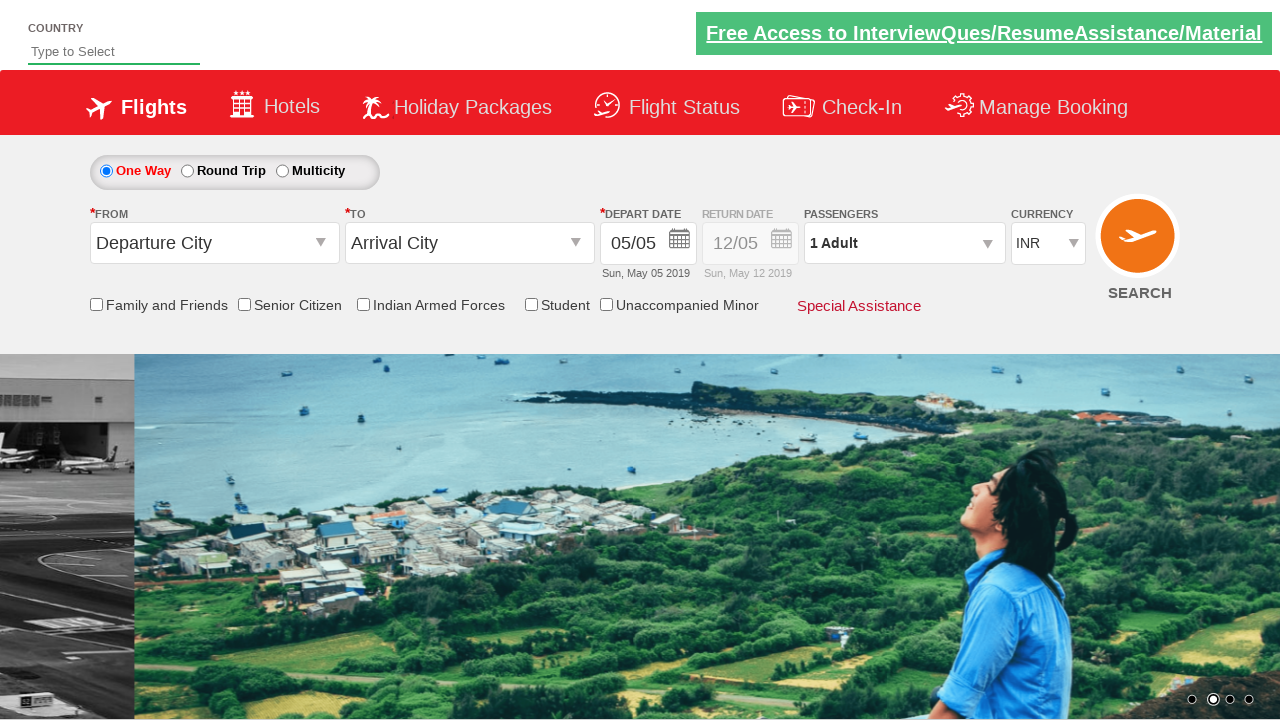

Filled autosuggest field with 'ind' to trigger dropdown on #autosuggest
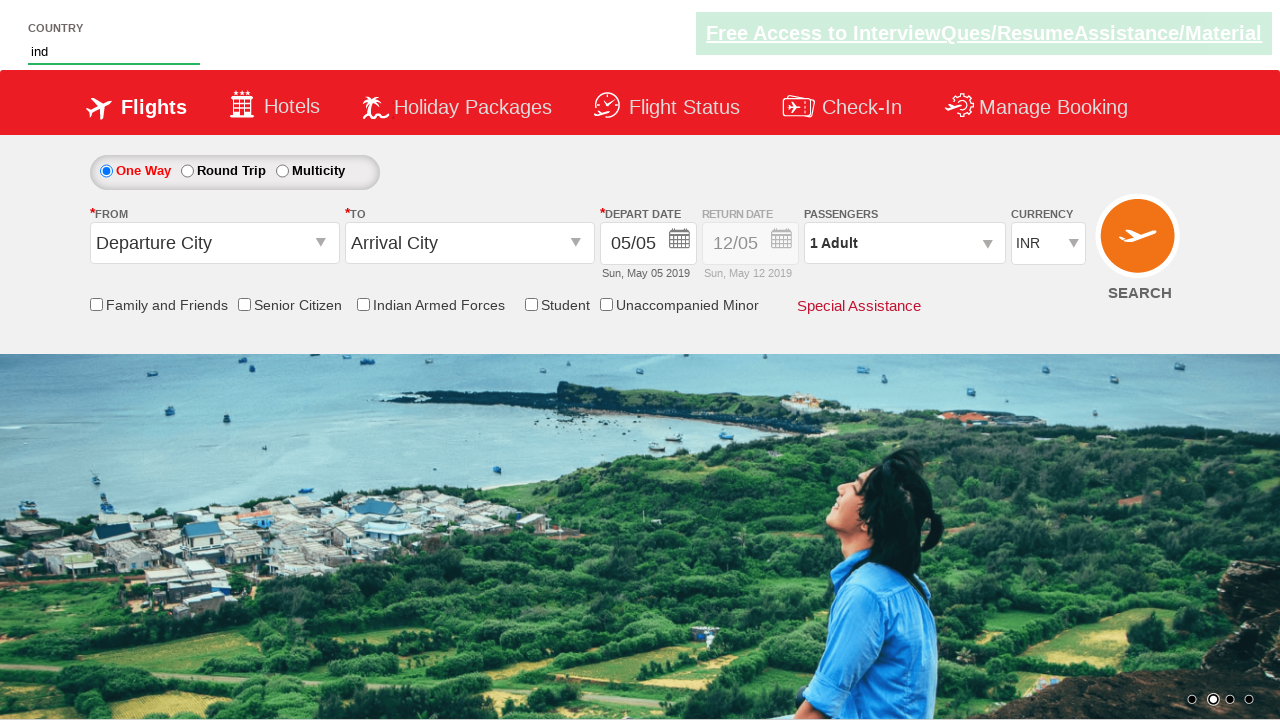

Waited for autocomplete suggestions to appear
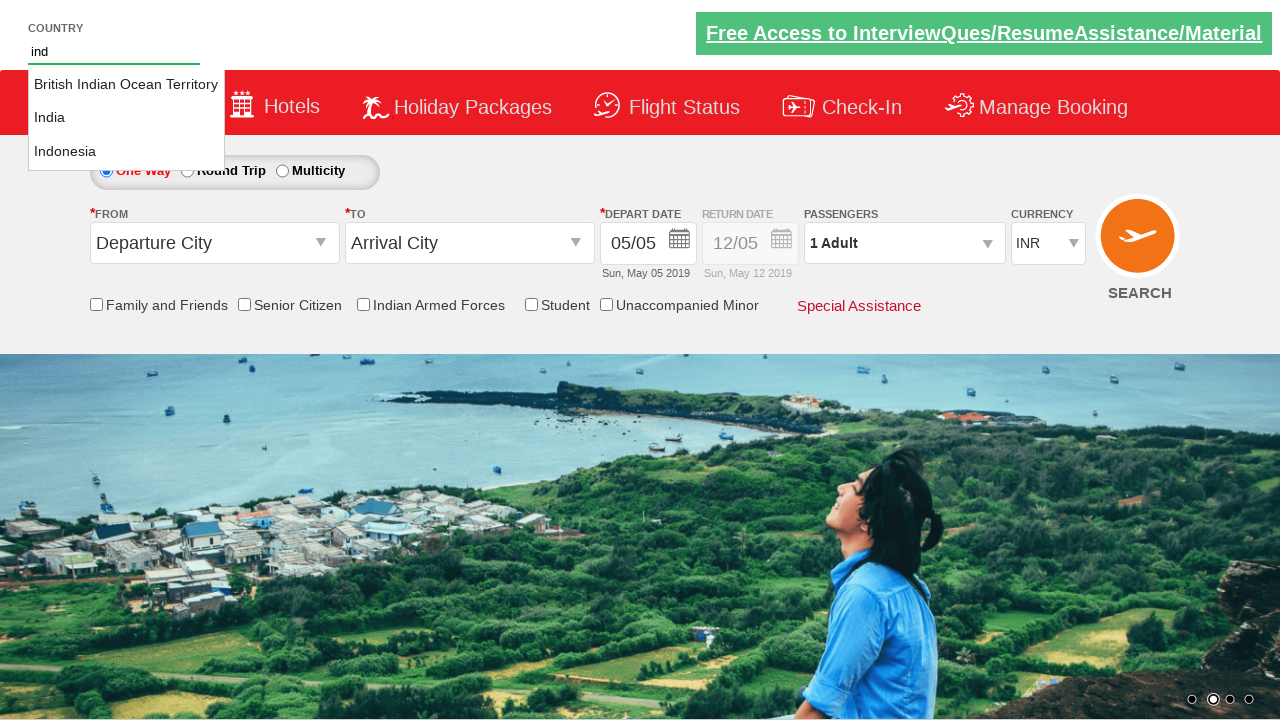

Retrieved all country suggestions from dropdown
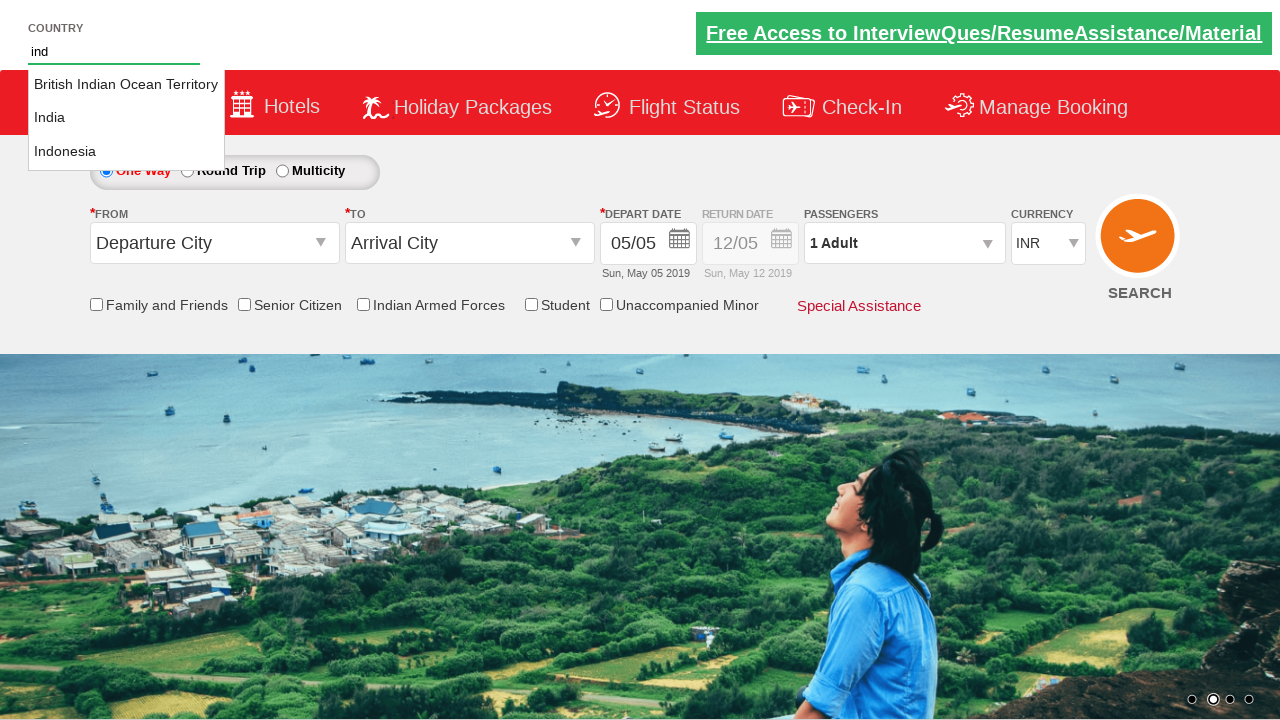

Clicked on 'India' from the autosuggest dropdown at (126, 118) on li.ui-menu-item a >> nth=1
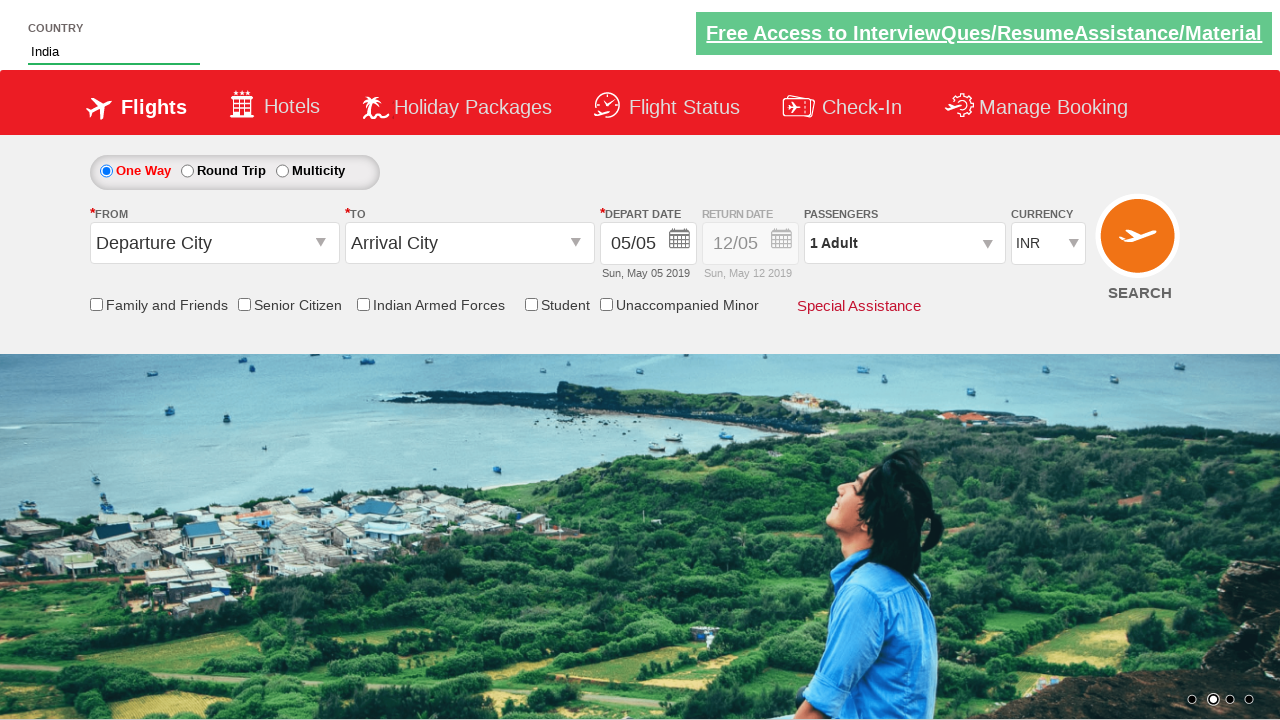

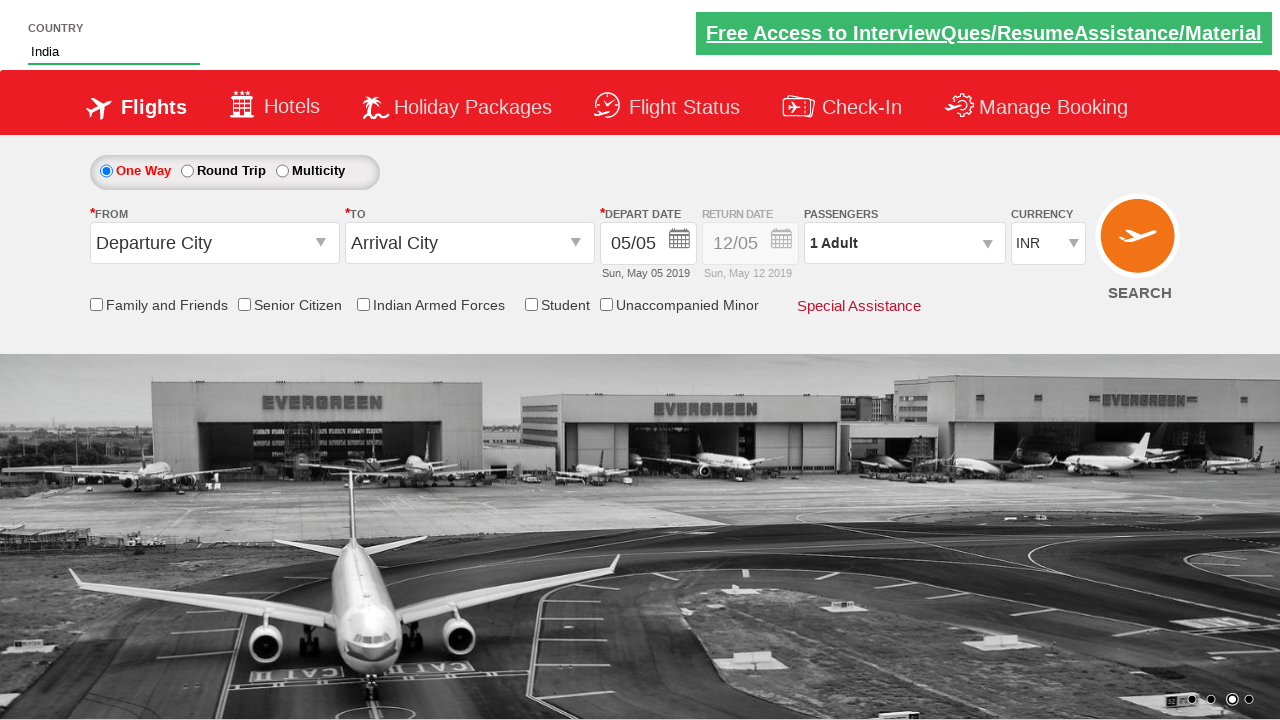